Navigates to a demo alerts testing page and performs a double-click action on the page

Starting URL: http://demo.automationtesting.in/Alerts.html

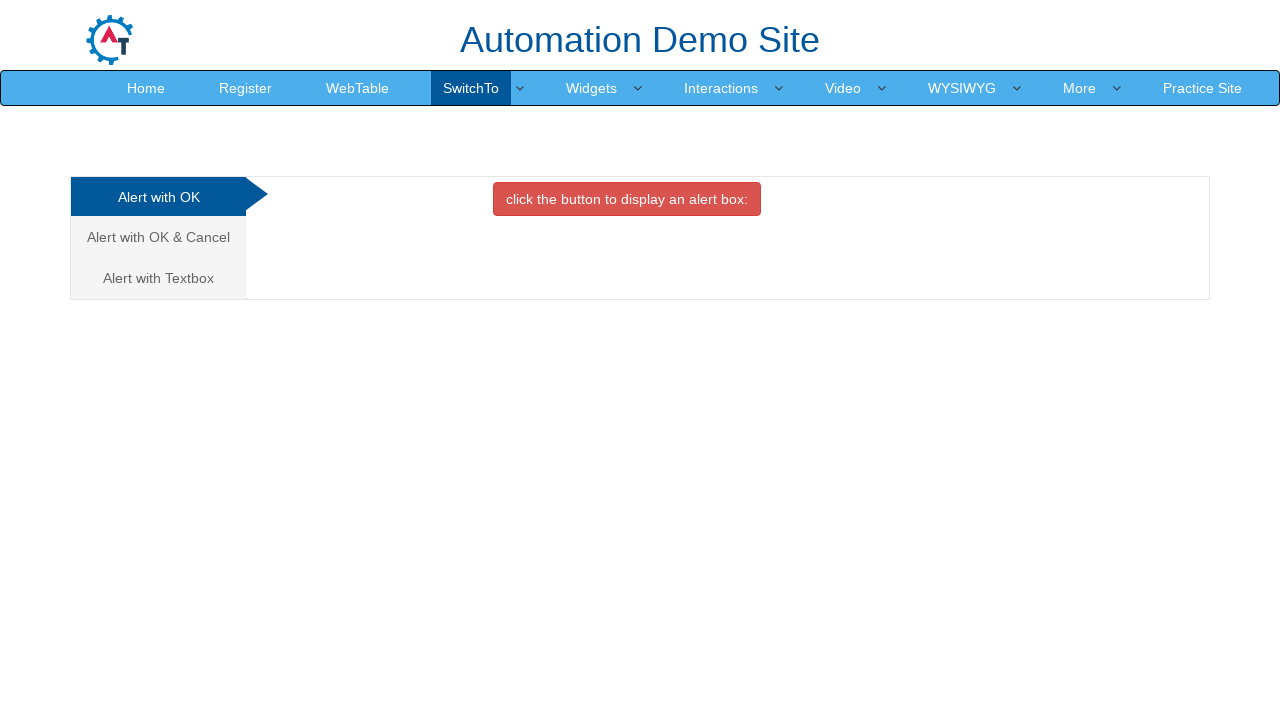

Navigated to demo alerts testing page
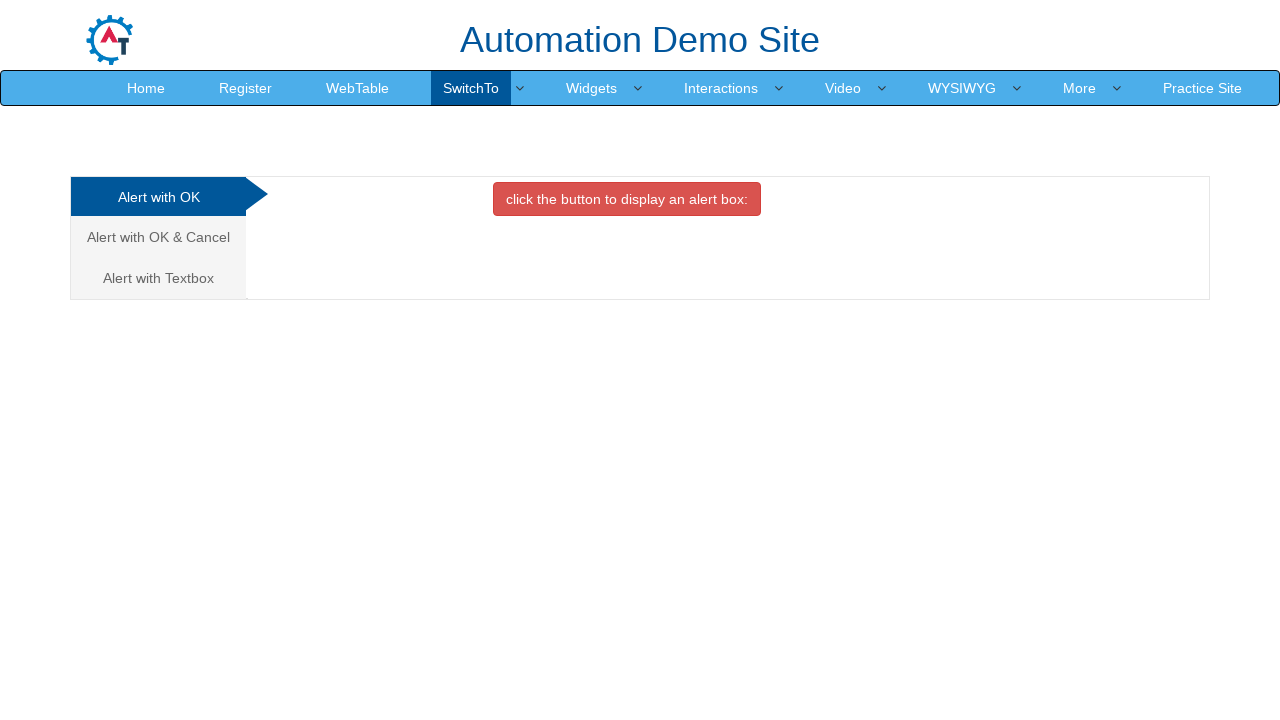

Performed double-click action on page body at (640, 360) on body
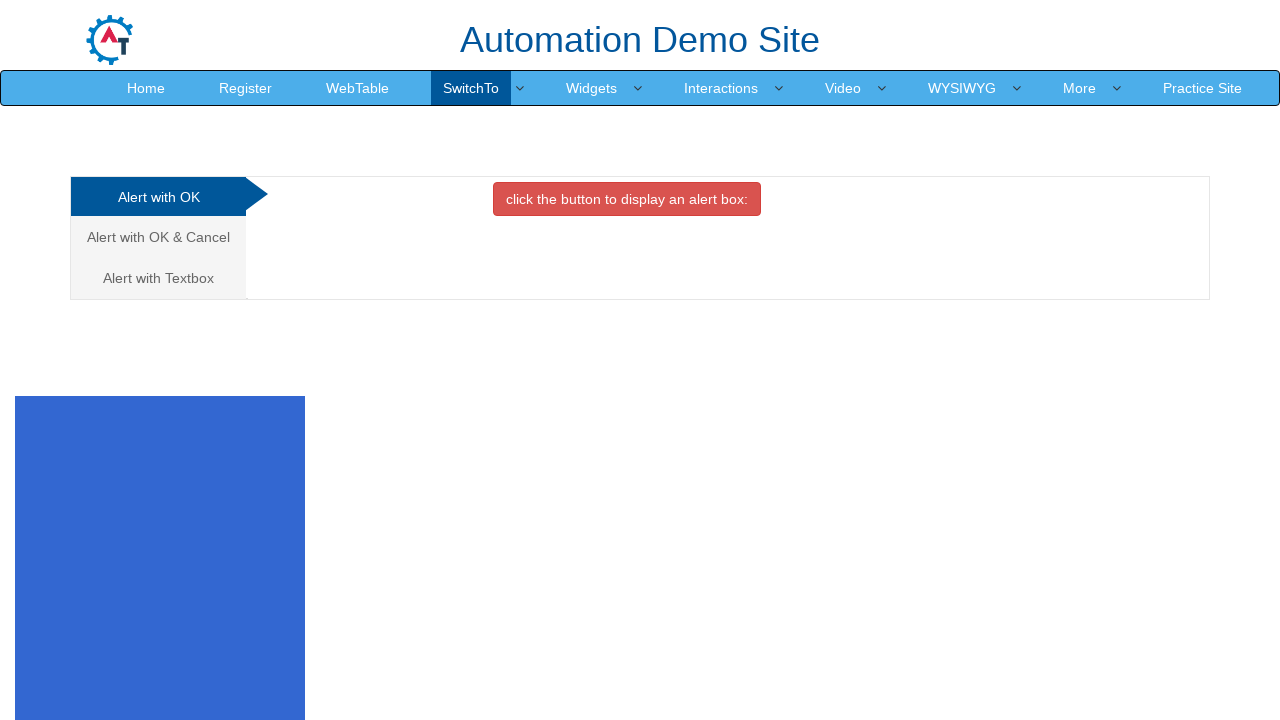

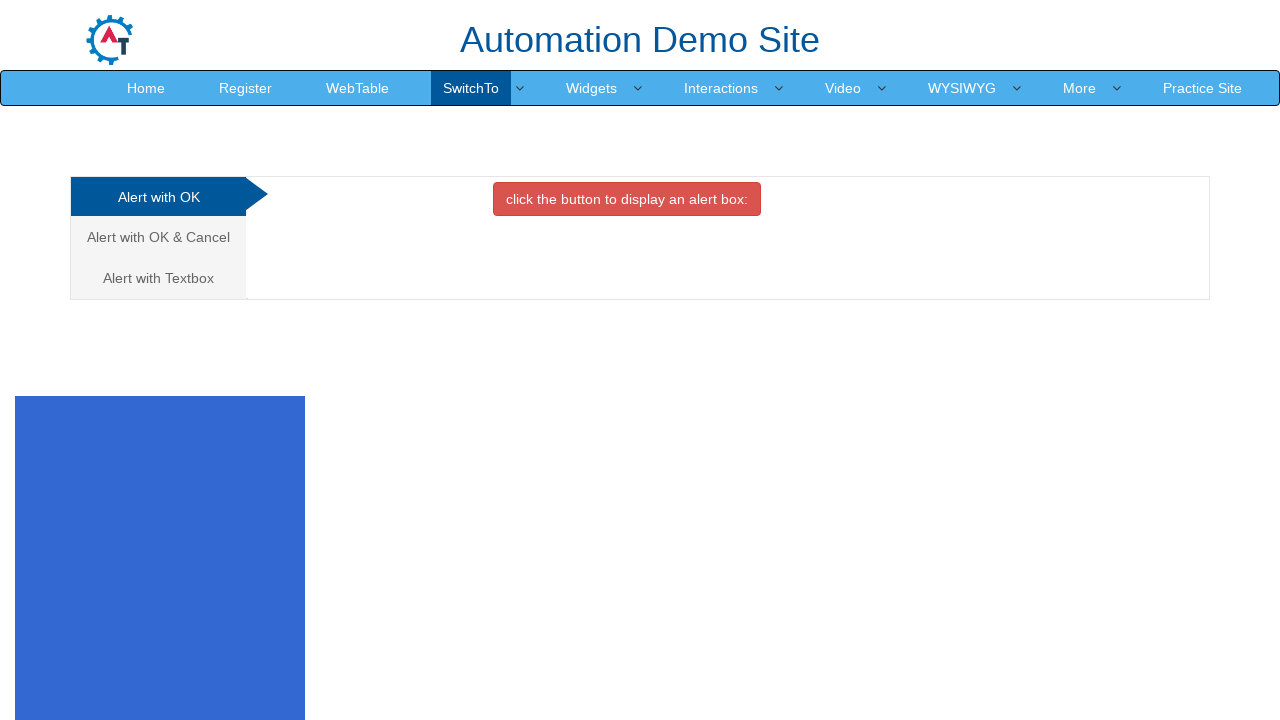